Navigates to a frames demo page, switches to an iframe, and verifies text content within the frame

Starting URL: https://demoqa.com/frames

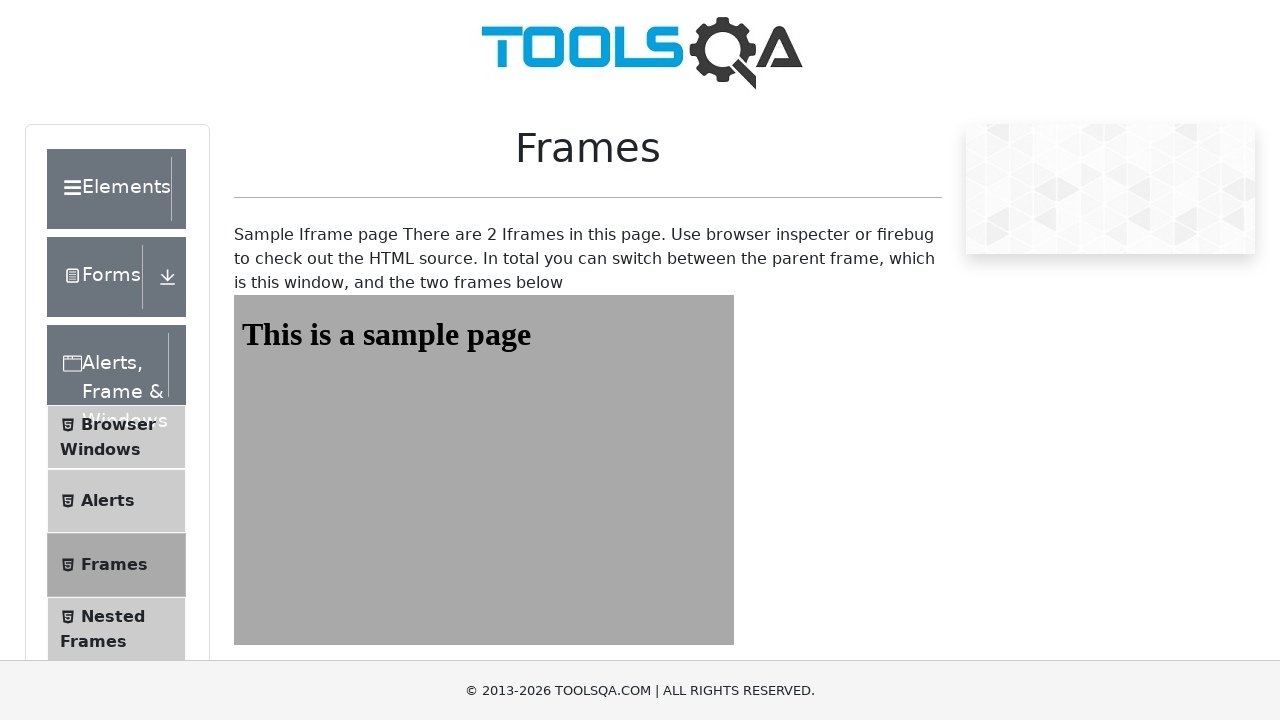

Navigated to frames demo page
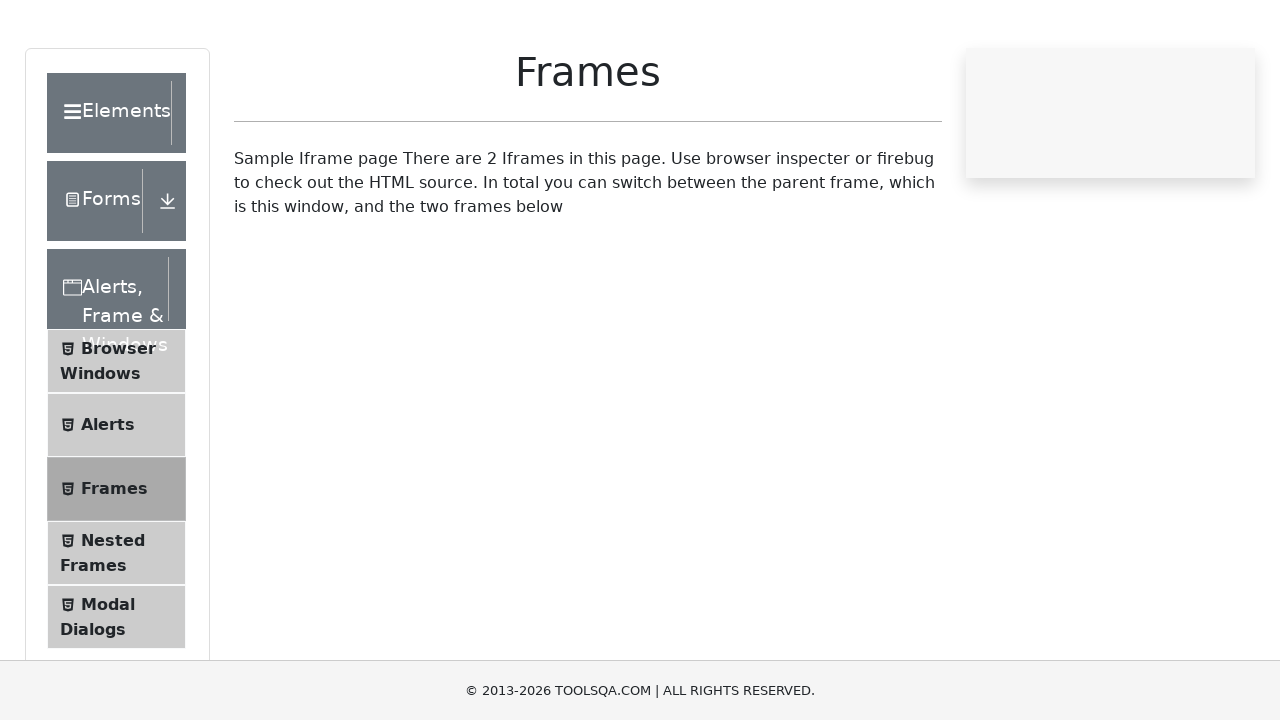

Located iframe with id 'frame1'
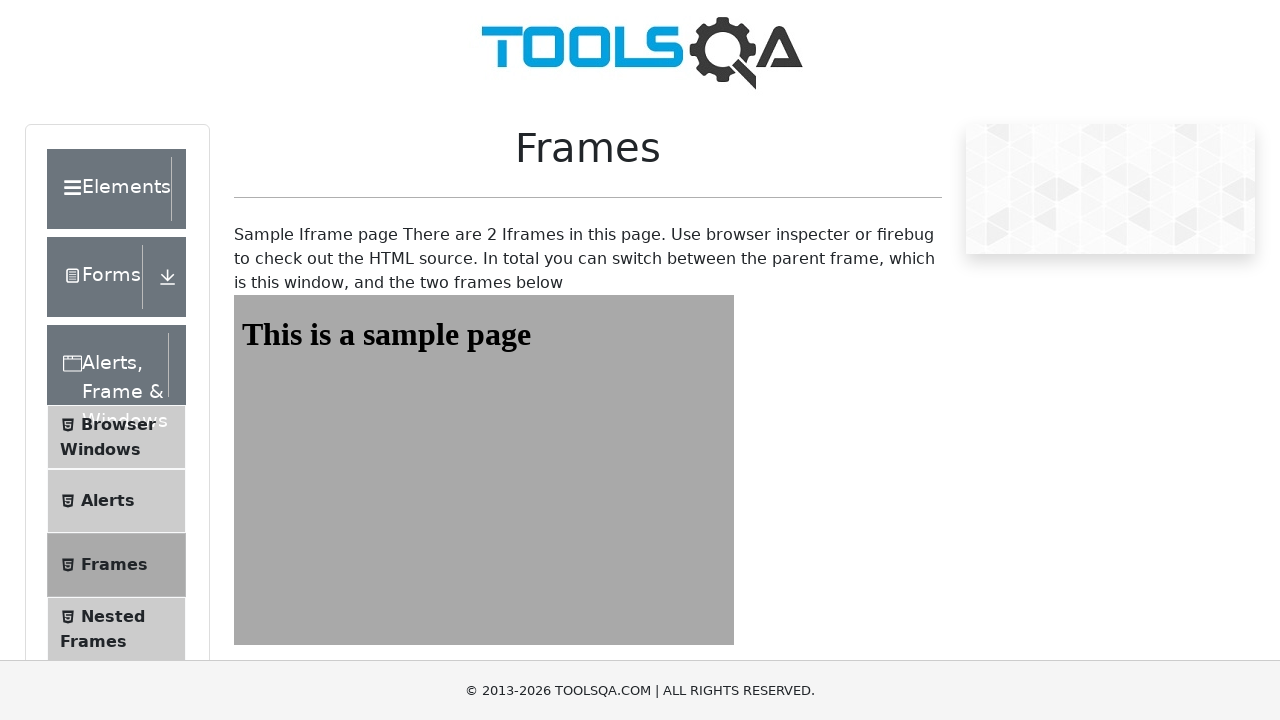

Retrieved text content from #sampleHeading element inside iframe
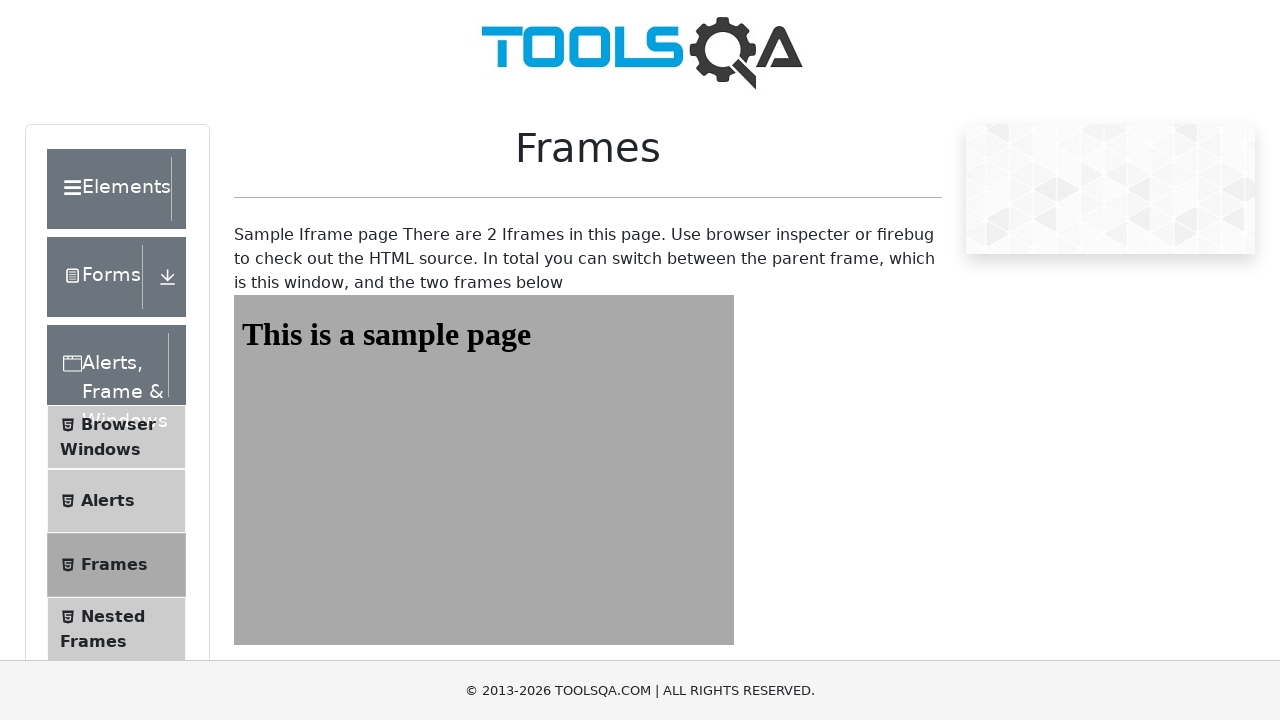

Verified that heading text content is not None
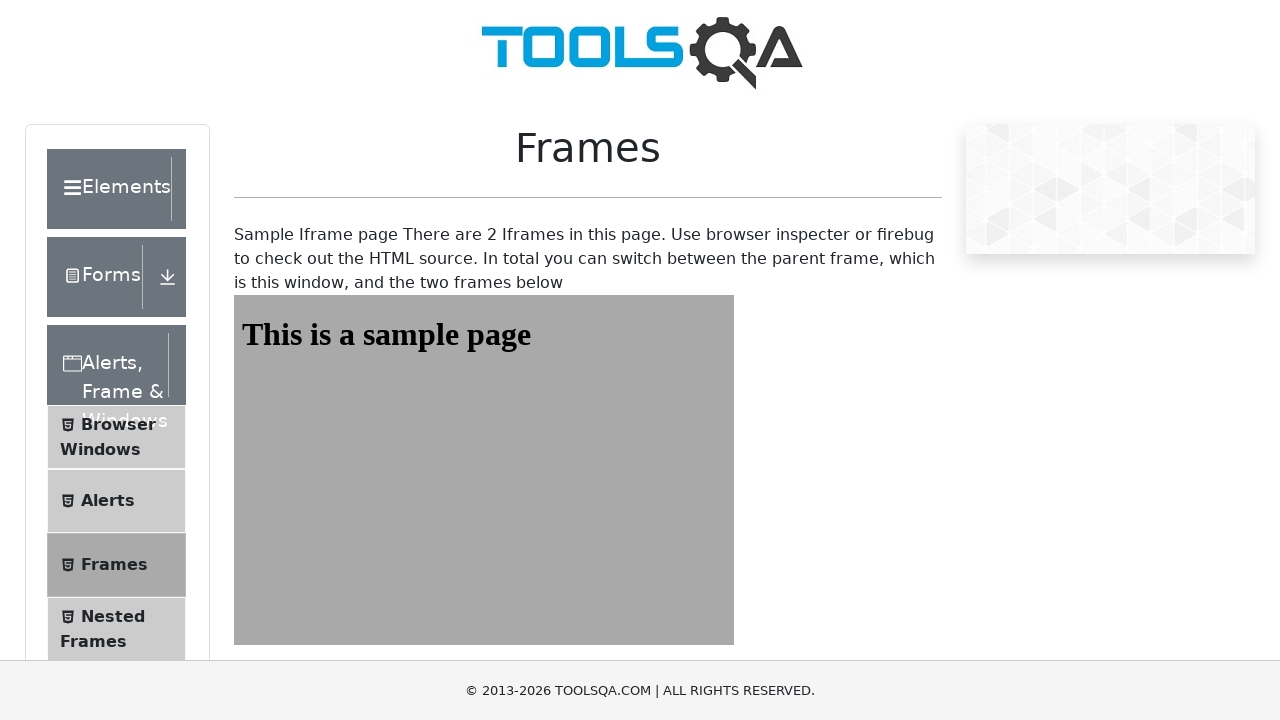

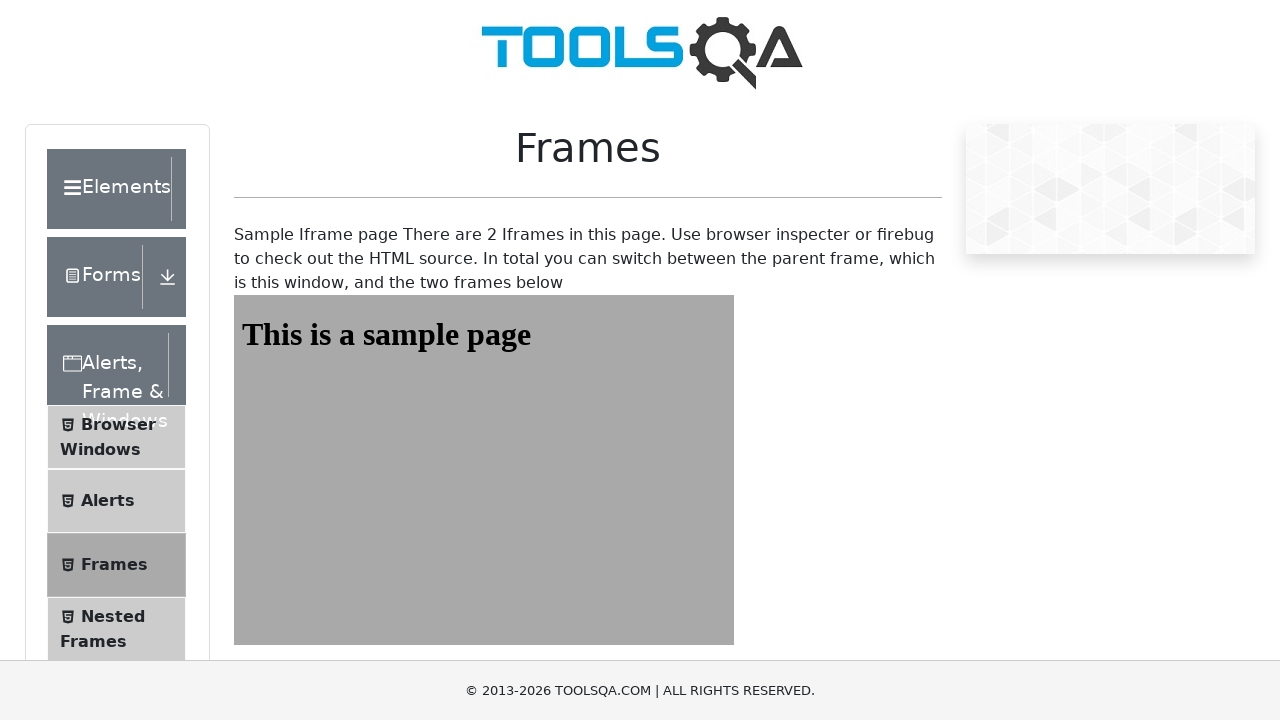